Tests calendar date picker functionality by selecting a specific date (June 15, 2027) and verifying the selection is correctly displayed in the input fields

Starting URL: https://rahulshettyacademy.com/seleniumPractise/#/offers

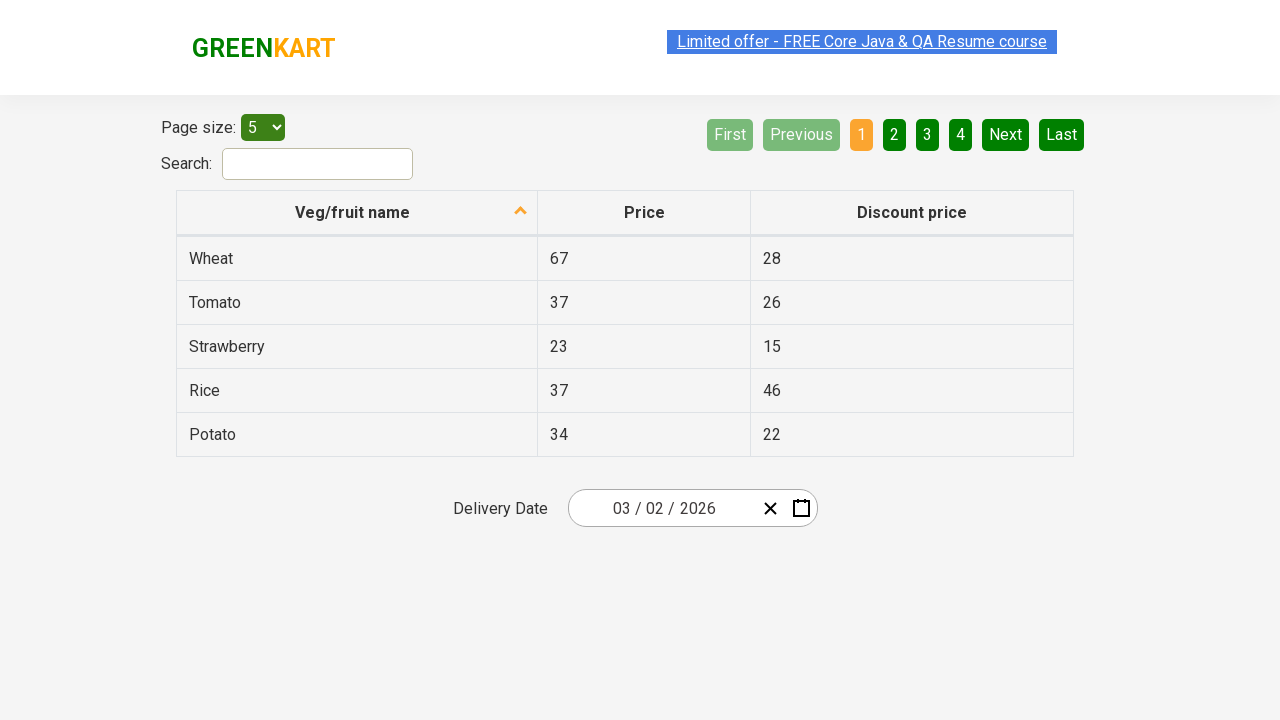

Clicked date picker input group to open calendar at (662, 508) on .react-date-picker__inputGroup
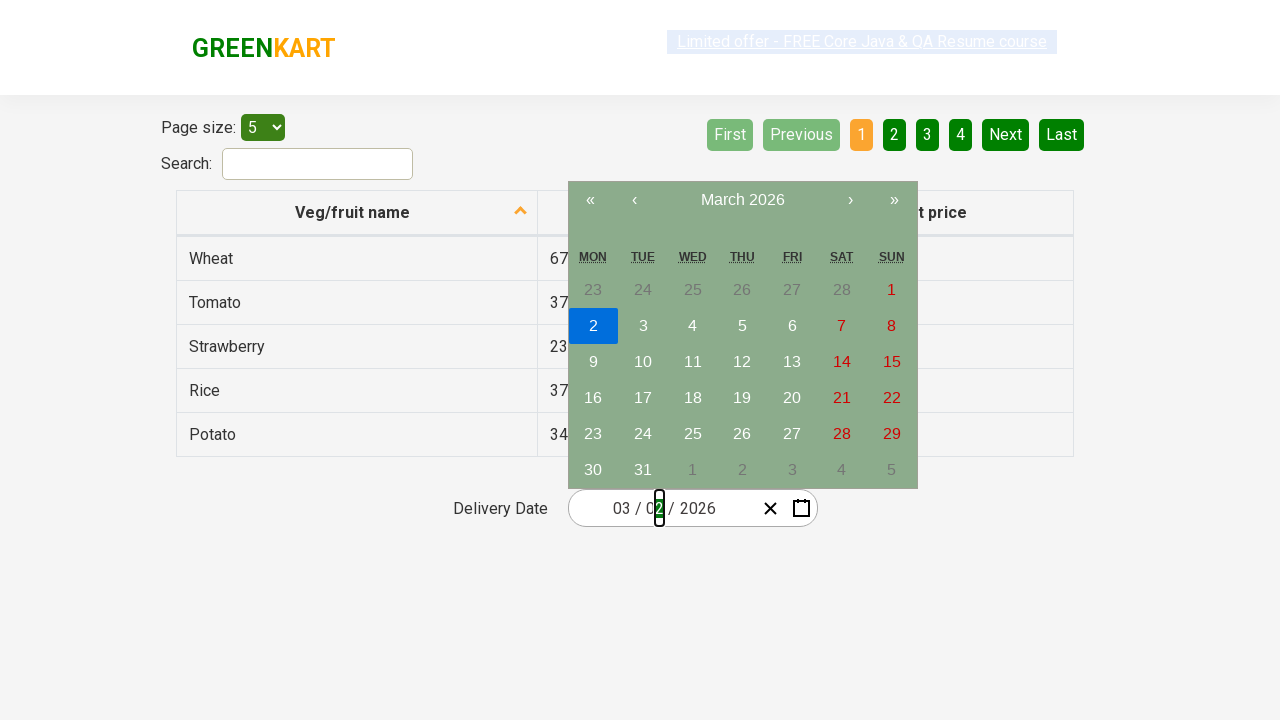

Clicked navigation label to navigate to month view at (742, 200) on .react-calendar__navigation__label__labelText
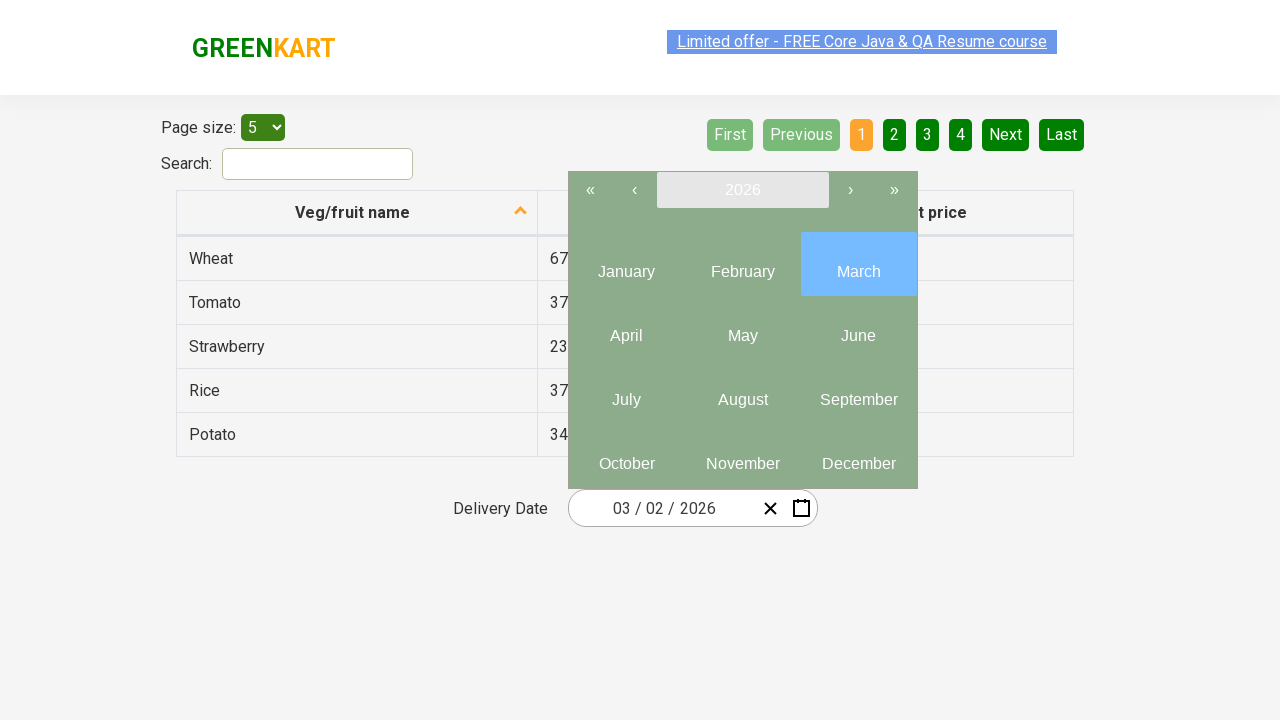

Clicked navigation label again to navigate to year view at (742, 190) on .react-calendar__navigation__label__labelText
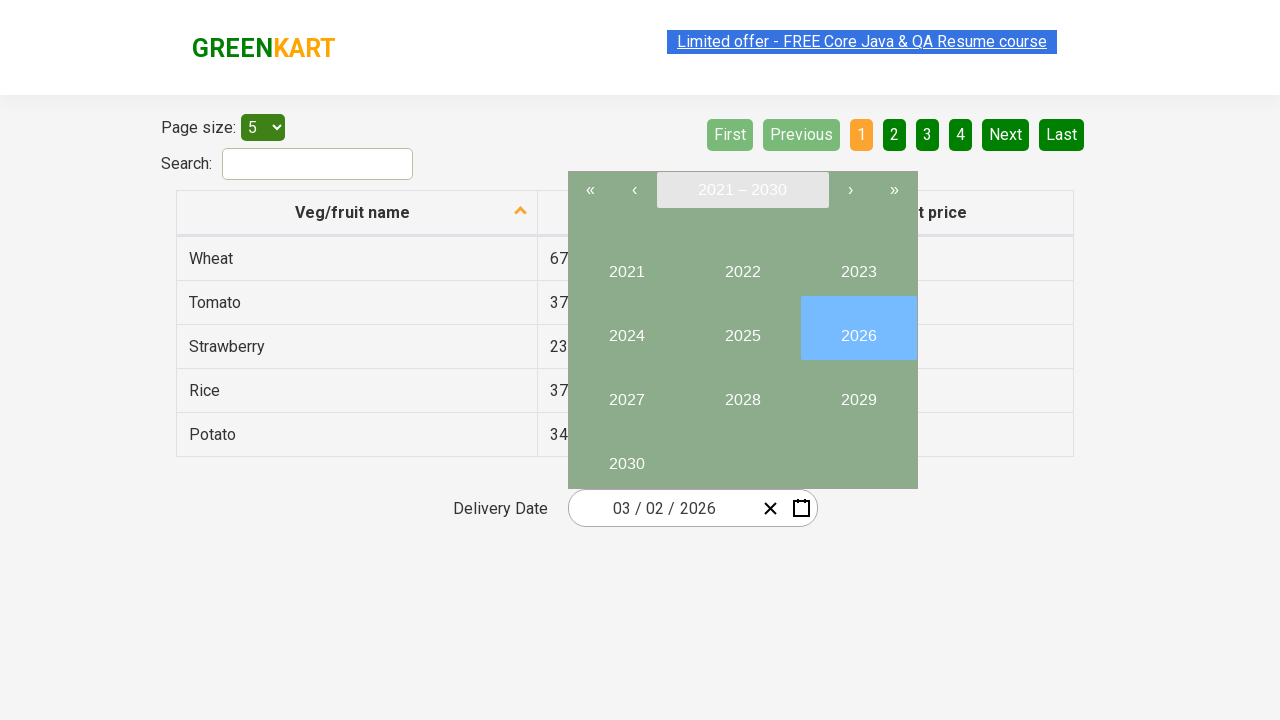

Selected year 2027 from calendar at (626, 392) on button:has-text("2027")
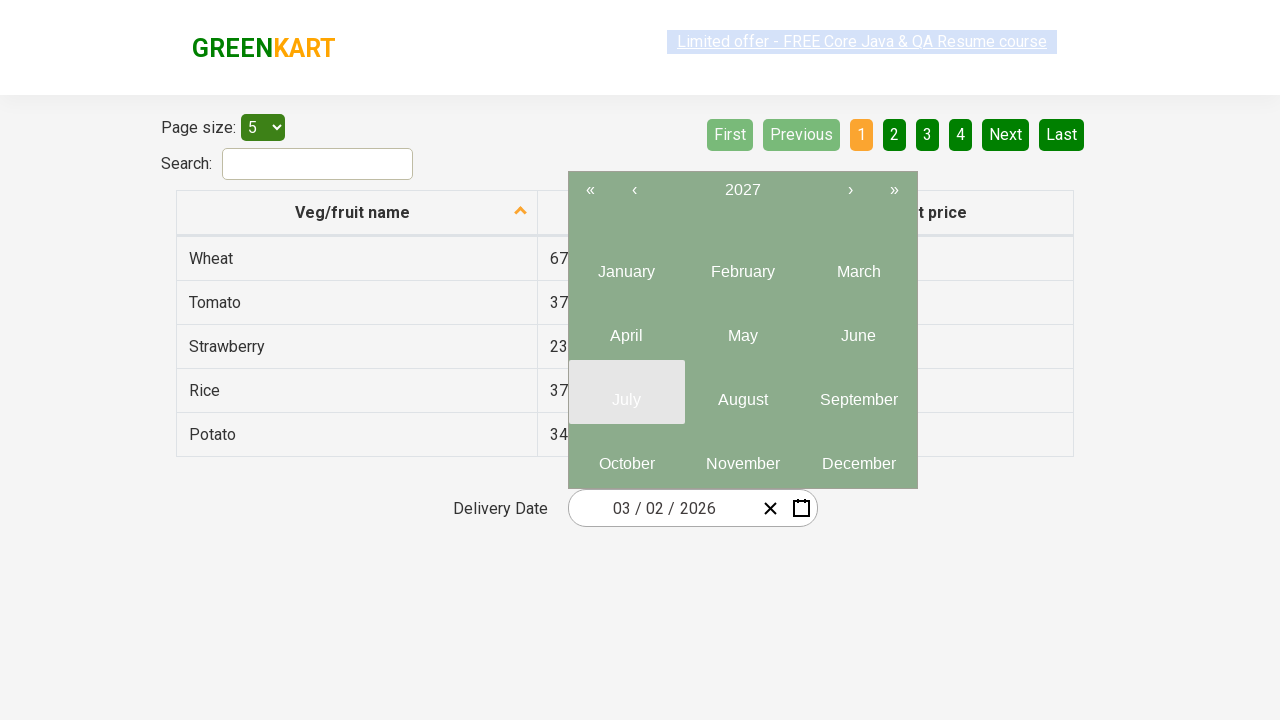

Selected June from month view at (858, 328) on .react-calendar__year-view__months__month >> nth=5
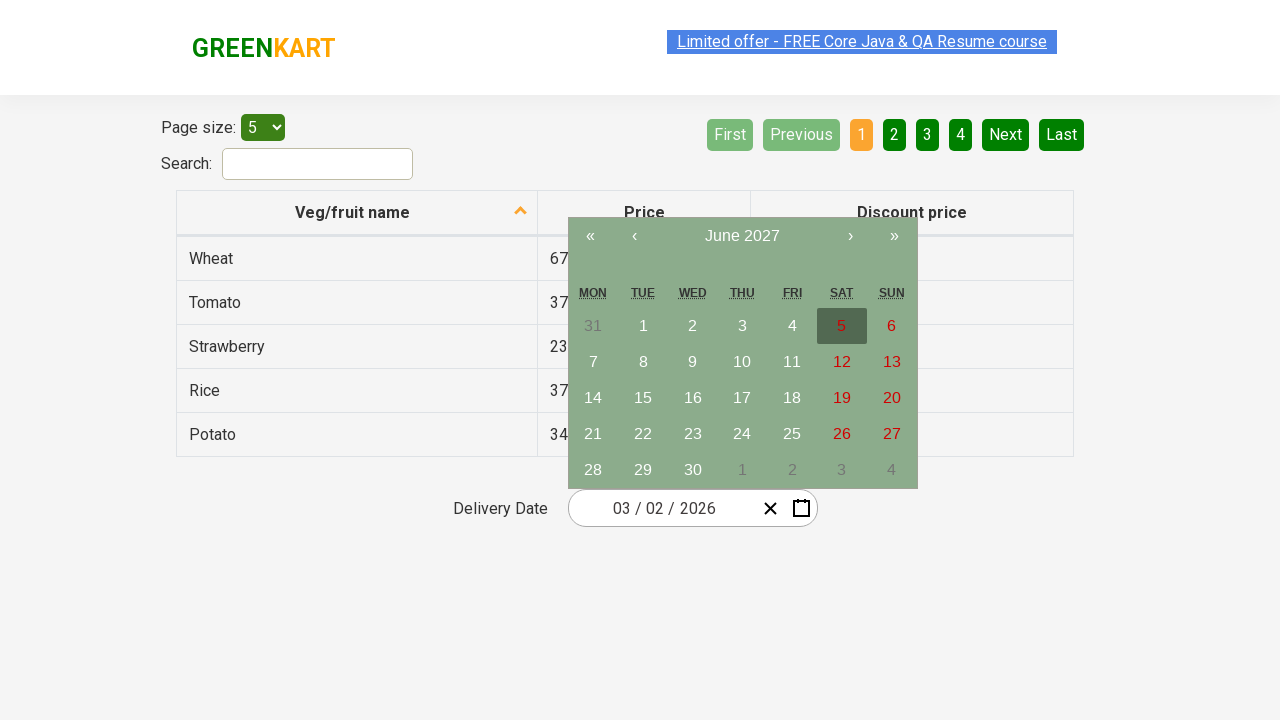

Selected day 15 from calendar at (643, 398) on abbr:has-text("15")
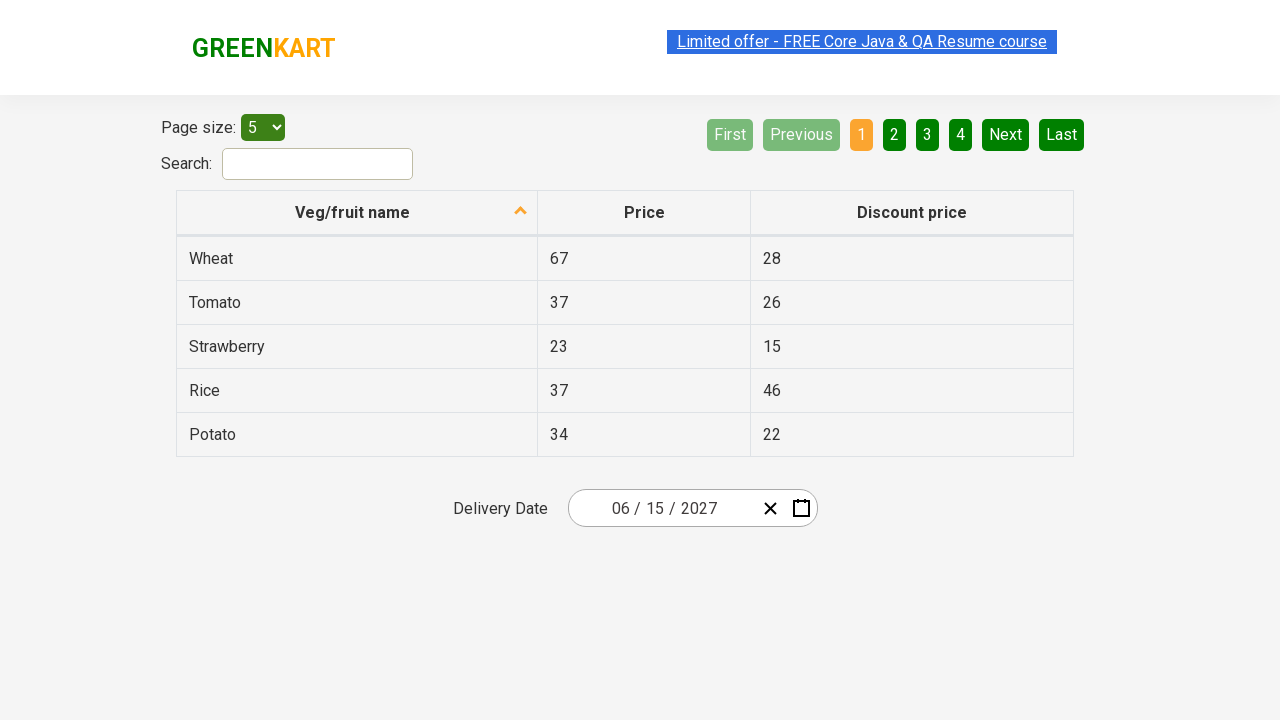

Verified month input field contains value '6'
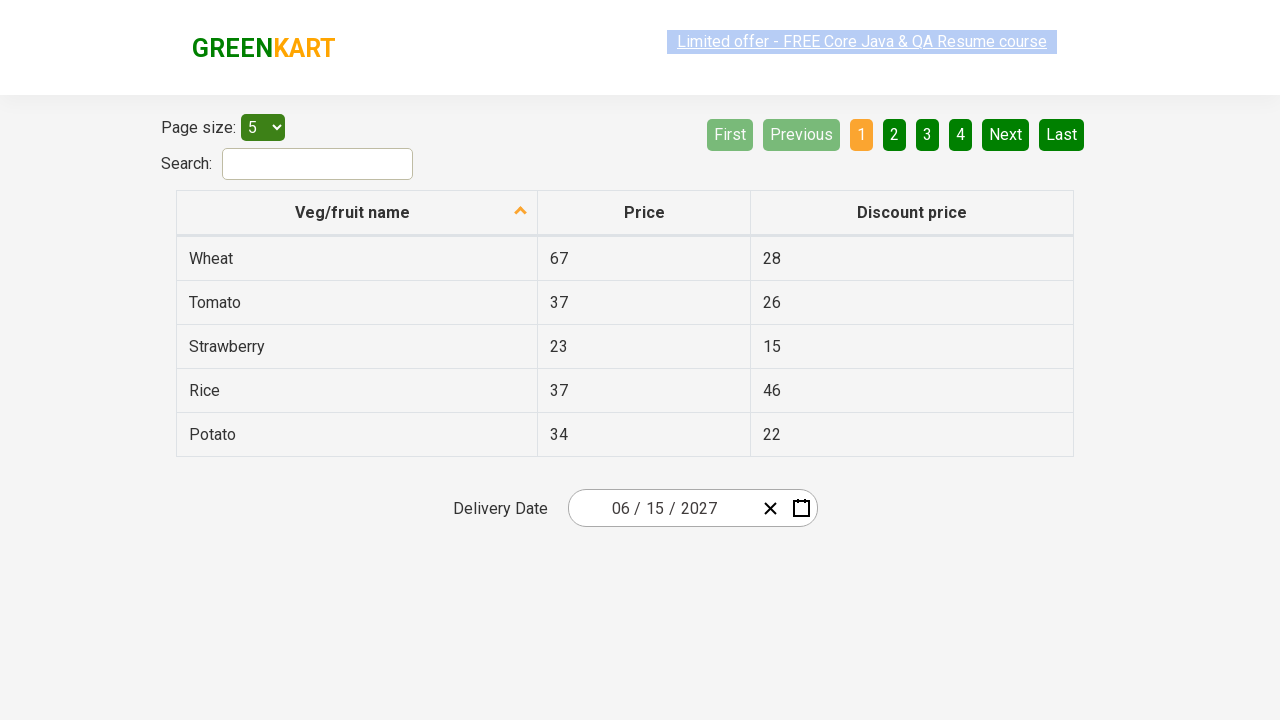

Verified day input field contains value '15'
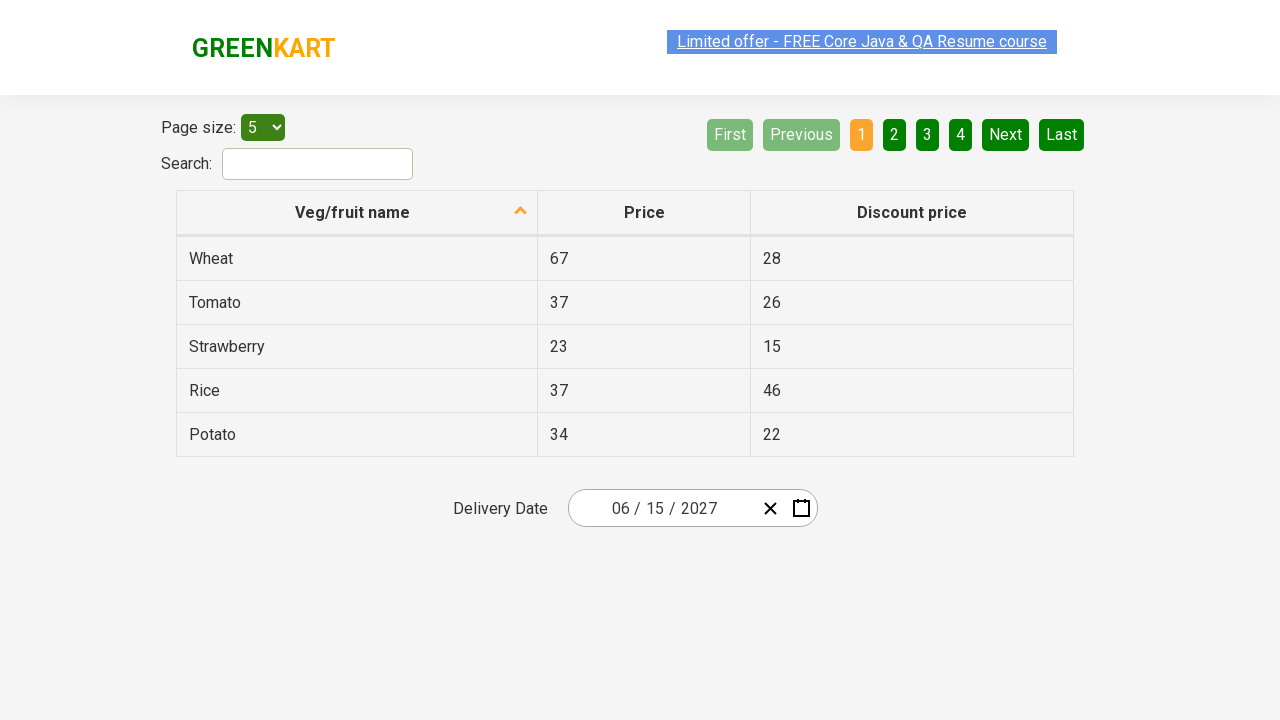

Verified year input field contains value '2027'
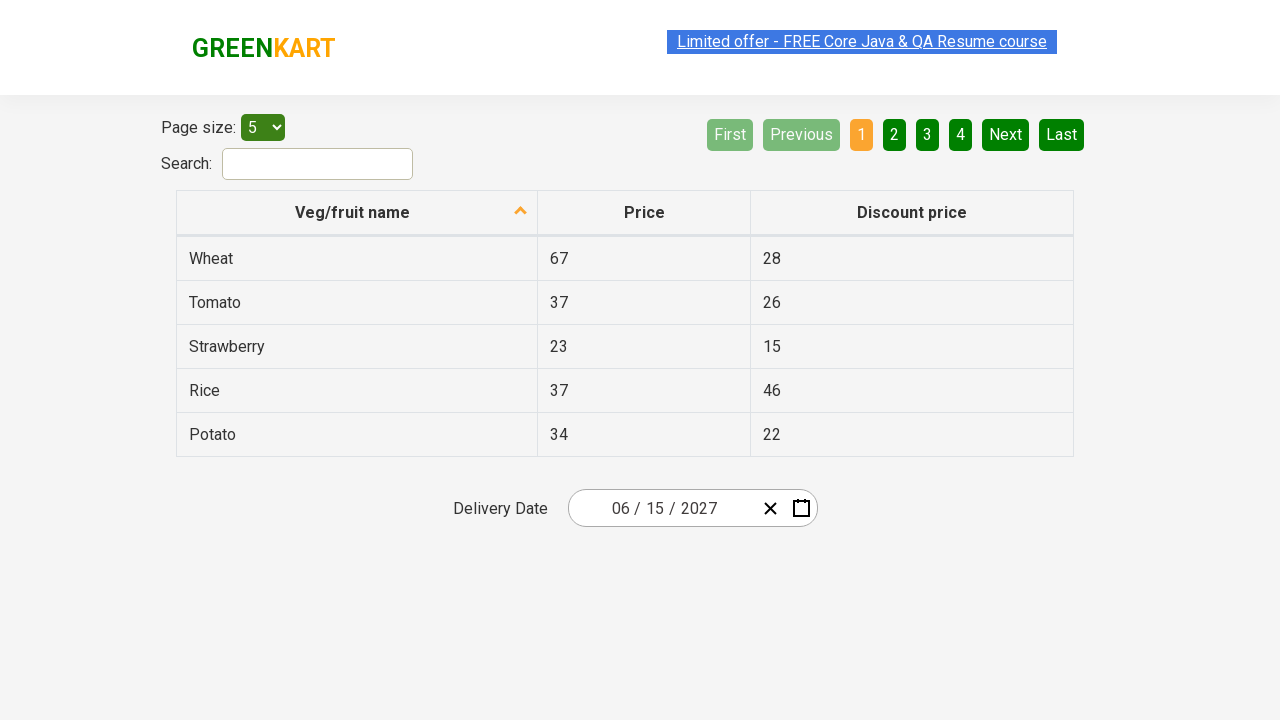

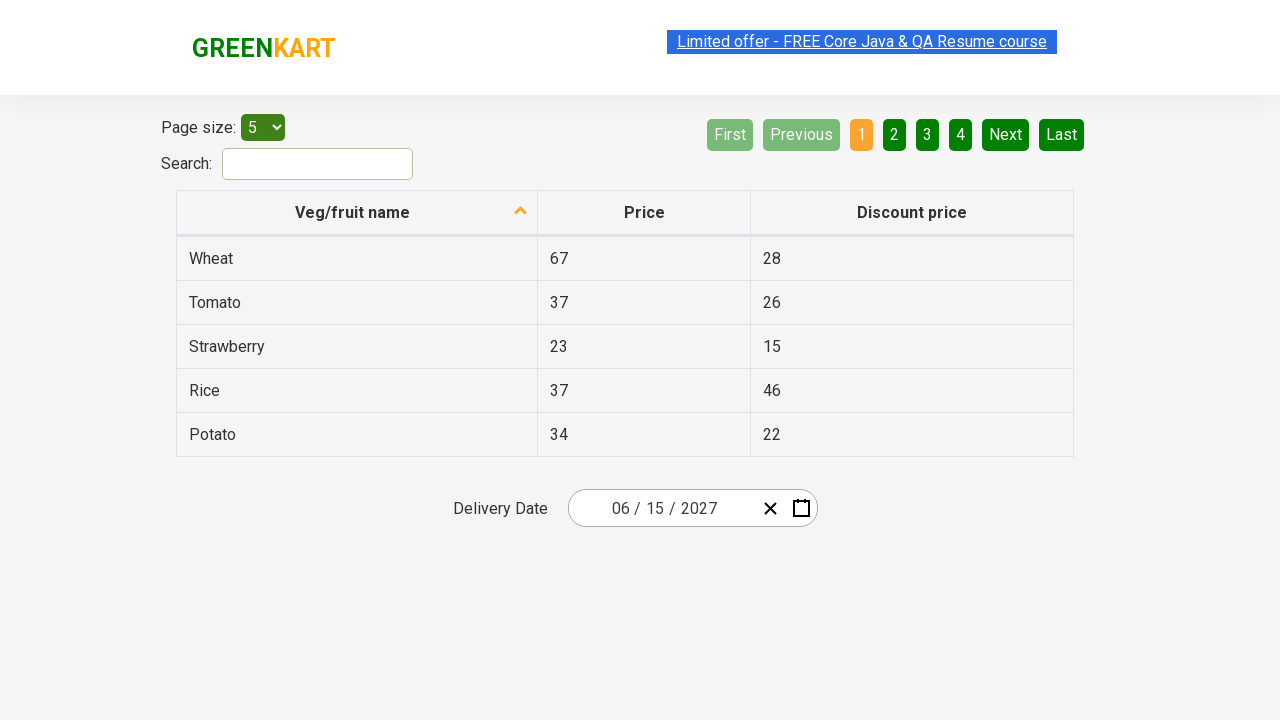